Tests the calculator's divide by zero error handling by entering a division by zero operation and verifying the alert message appears.

Starting URL: https://demoselsite.azurewebsites.net/WebForm1.aspx

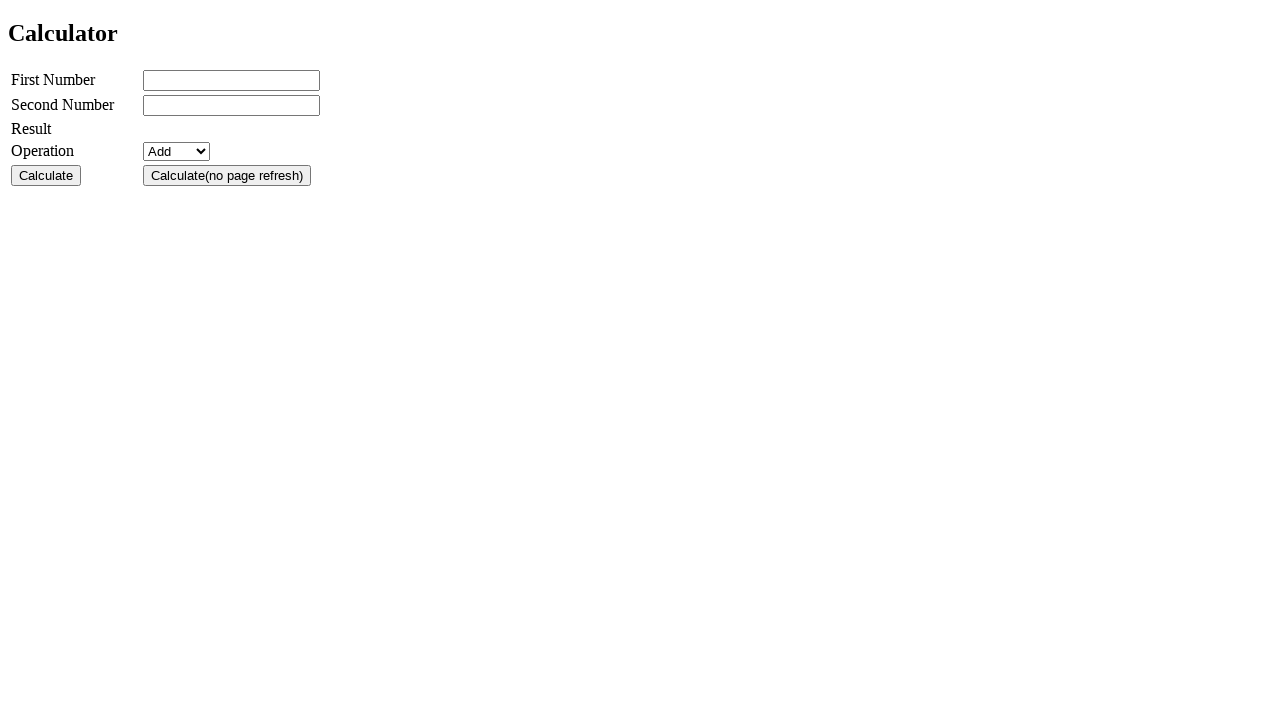

Navigated to calculator test page
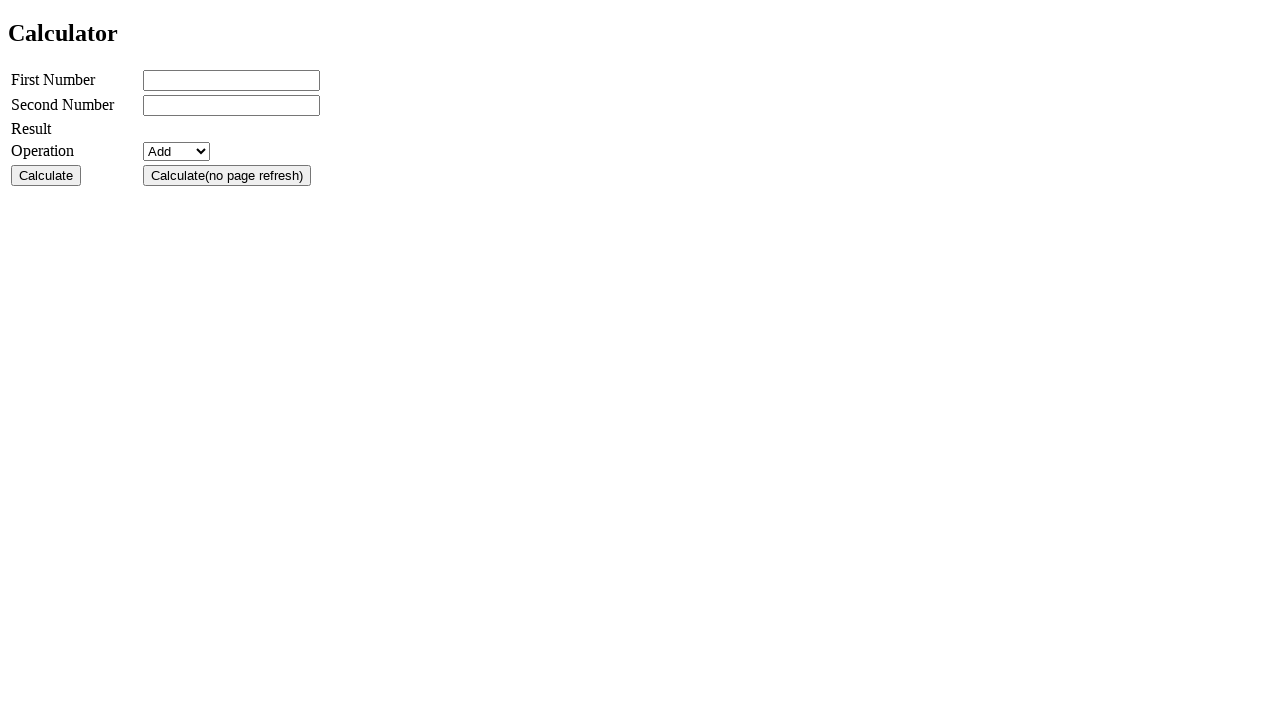

Filled first number field with '100' on //input[@id='txtno1']
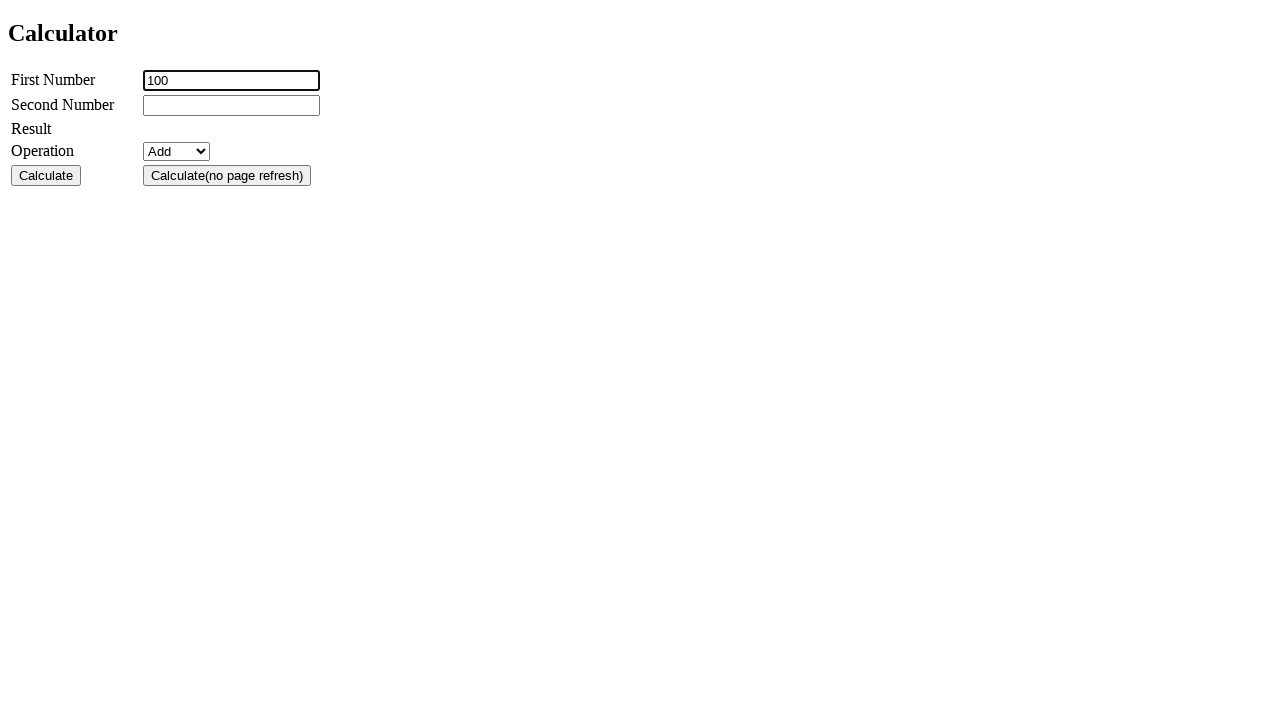

Filled second number field with '0' to trigger divide by zero on //input[@id='txtno2']
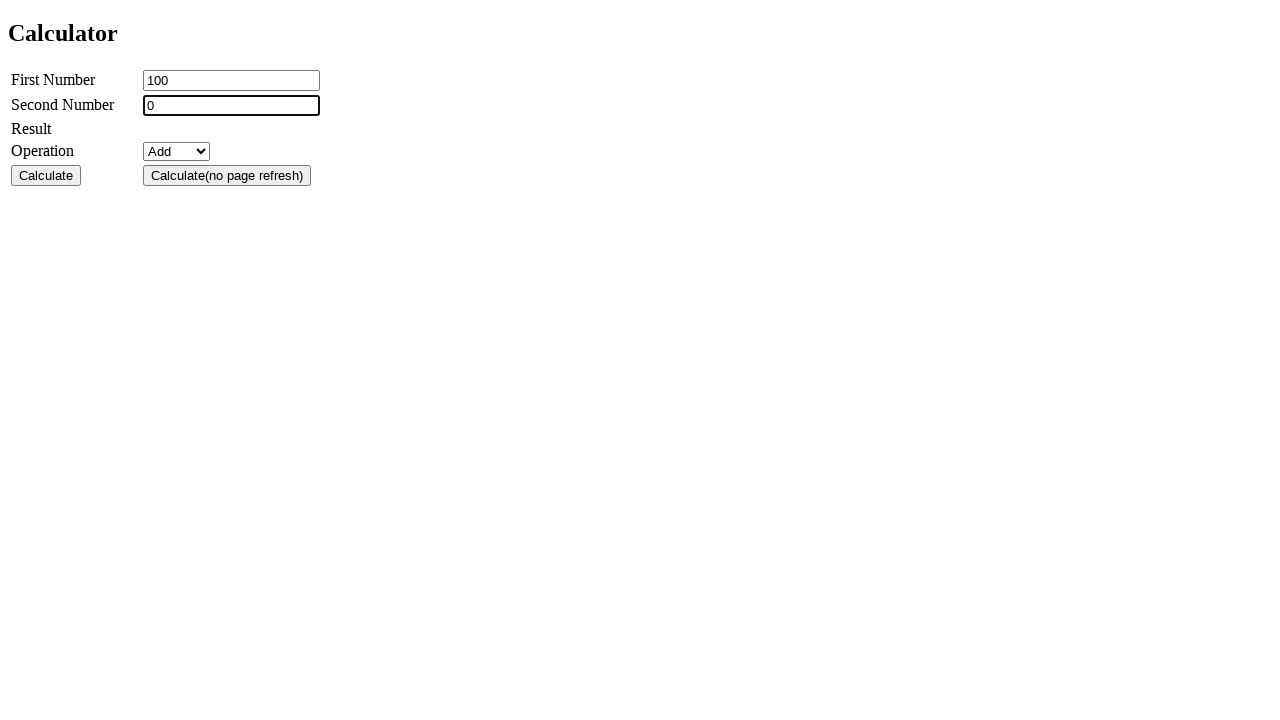

Selected Divide operation from dropdown on //select[@id='cmbop']
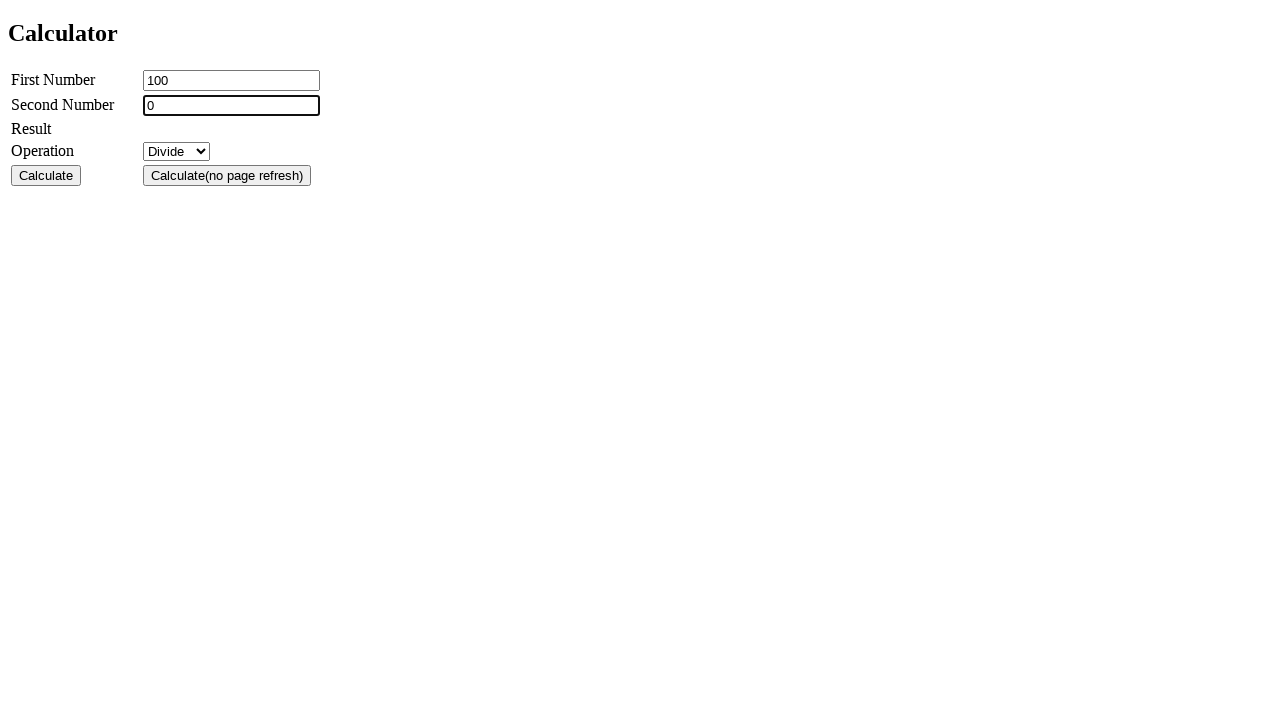

Set up dialog handler to accept alert
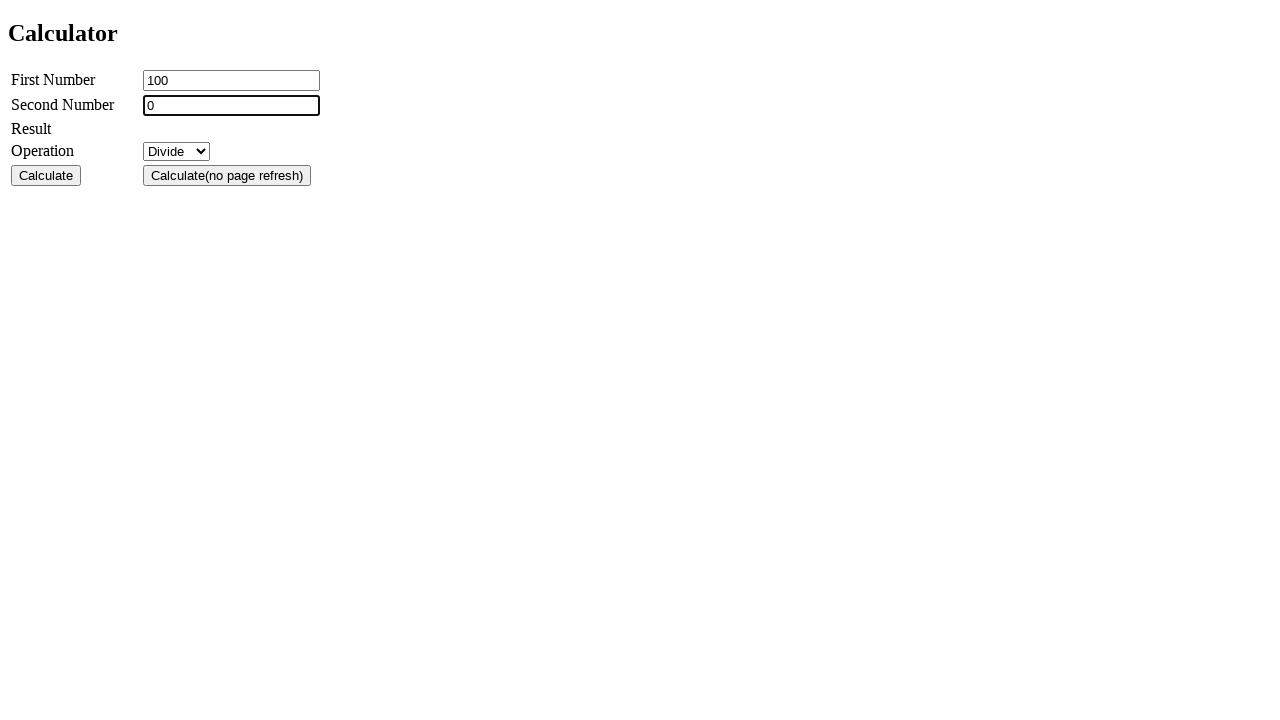

Clicked calculate button to trigger divide by zero alert at (227, 175) on xpath=//input[@id='btncalc']
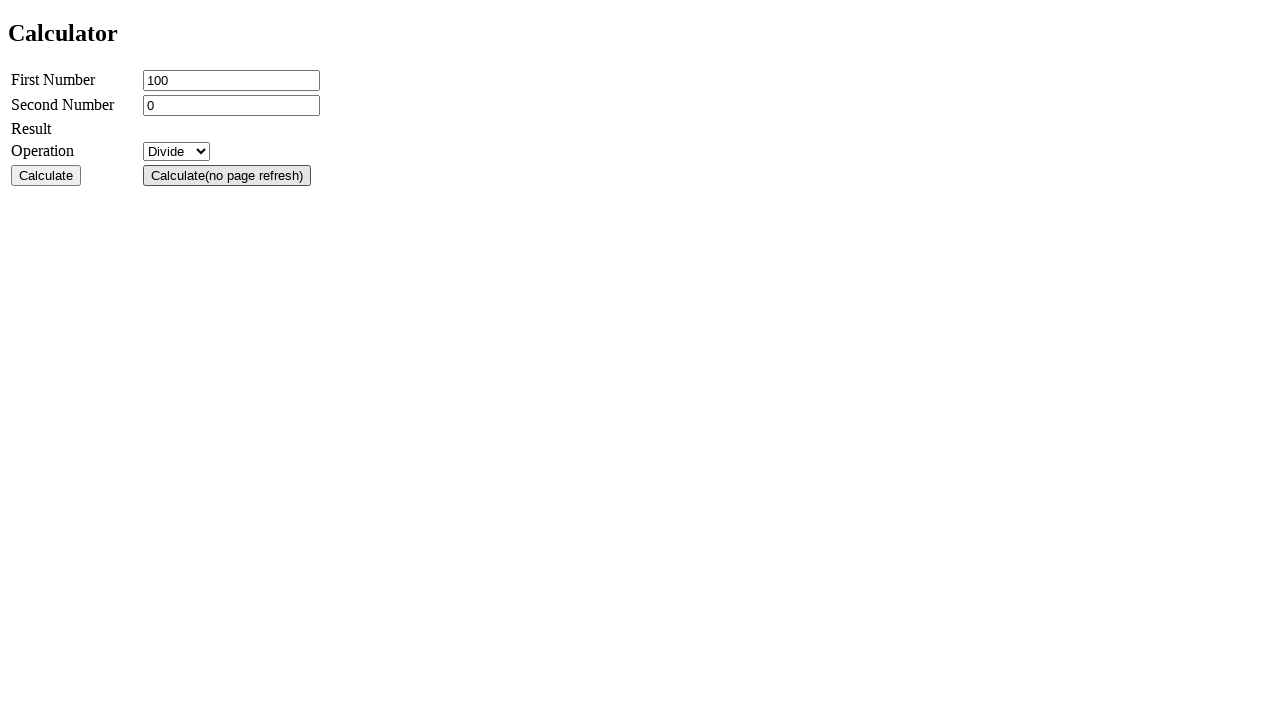

Waited for alert dialog to be processed
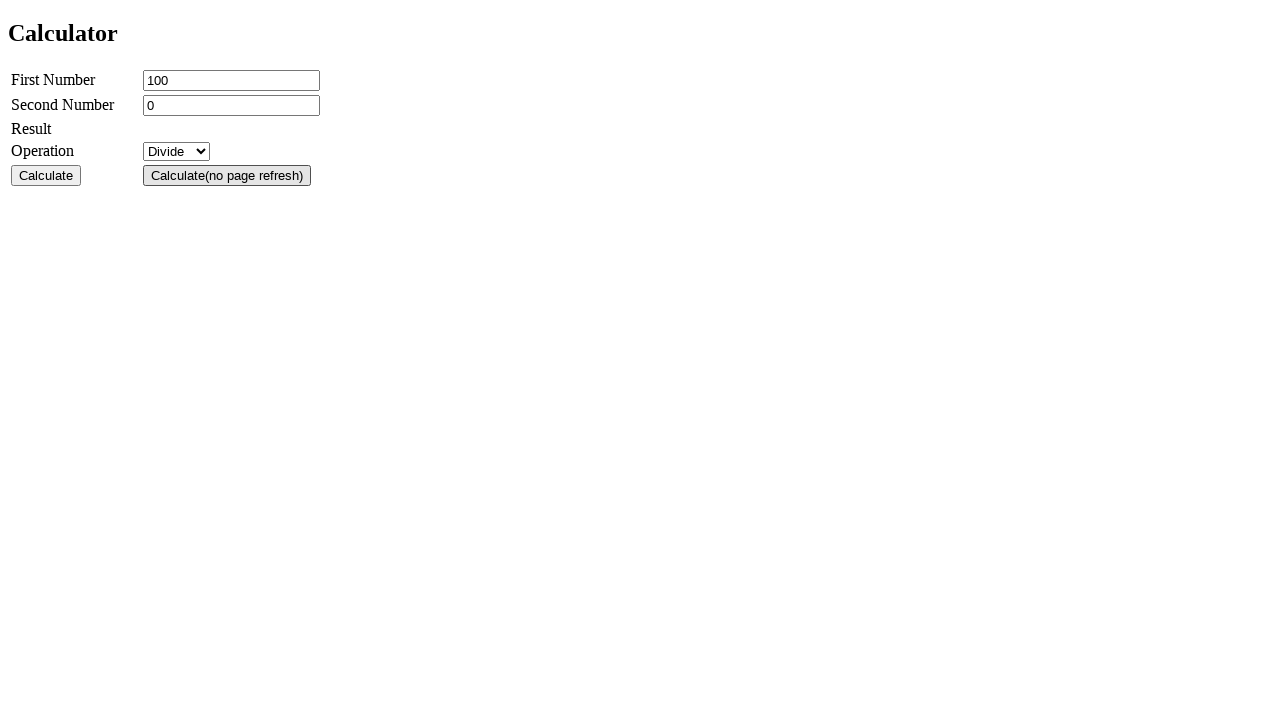

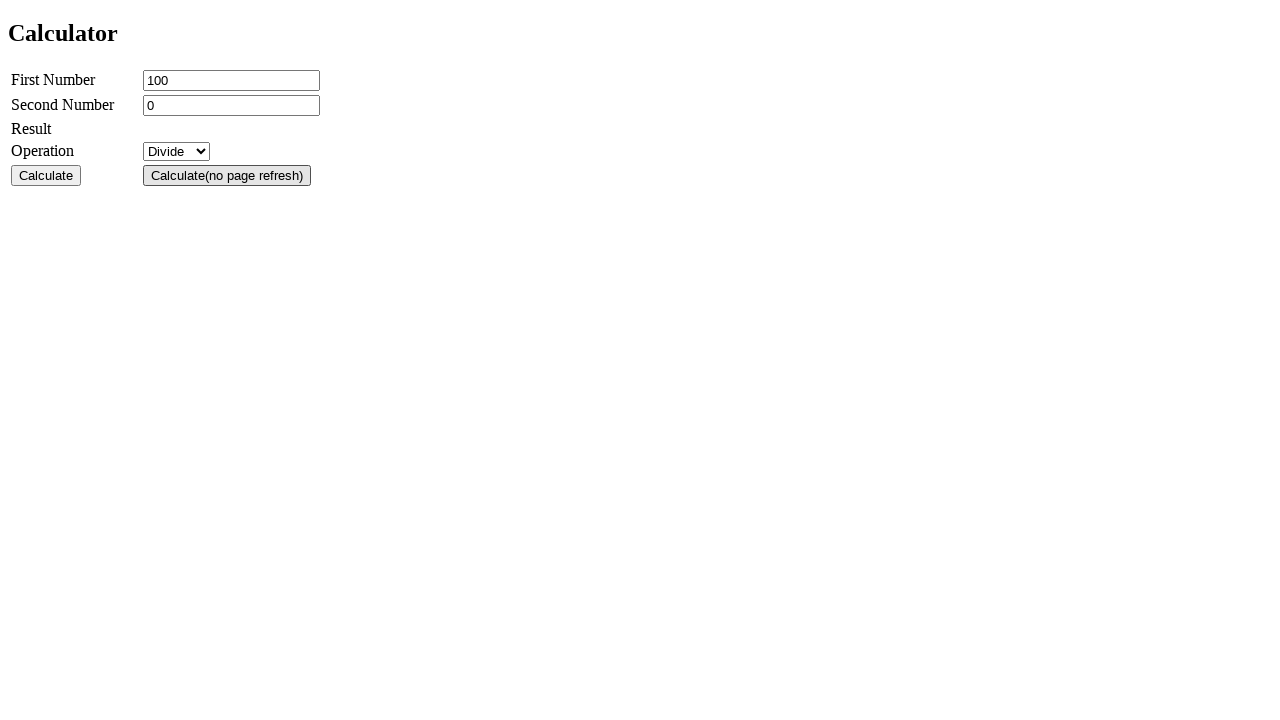